Navigates to the SQL tryit editor and executes an SQL query by clicking the Run button

Starting URL: https://www.w3schools.com/sql/trysql.asp?filename=trysql_select_all

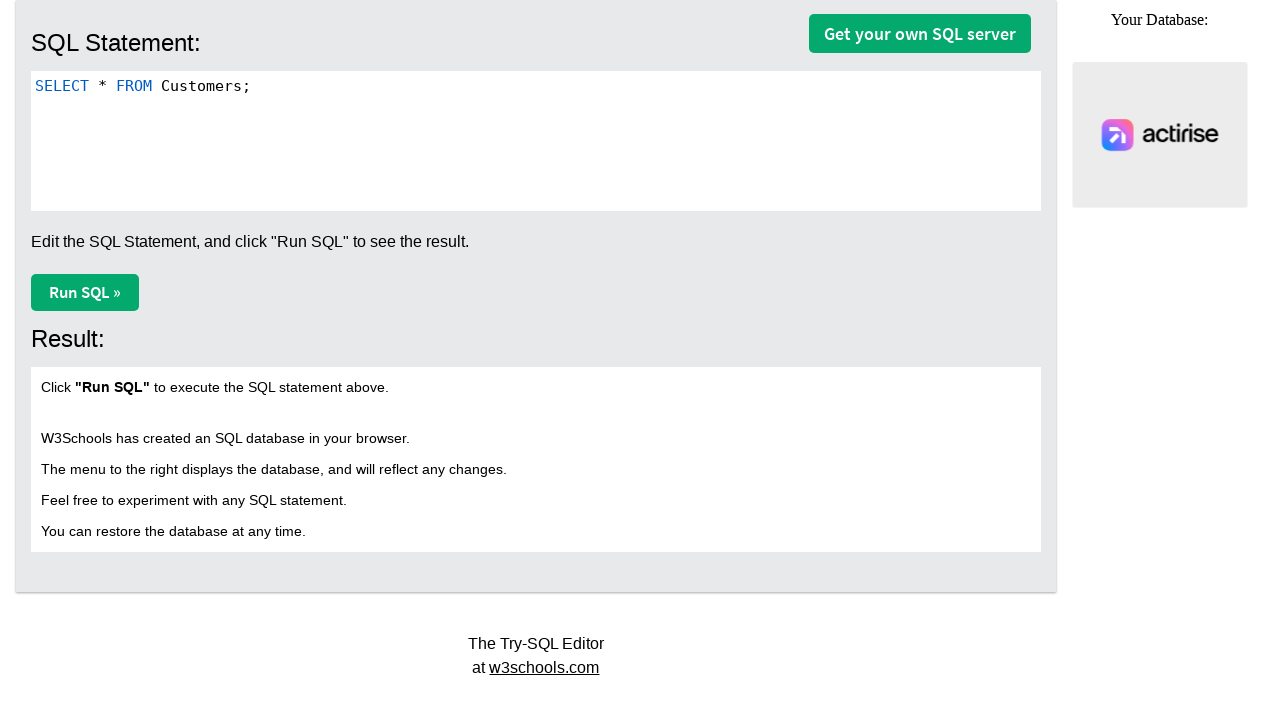

Navigated to SQL tryit editor
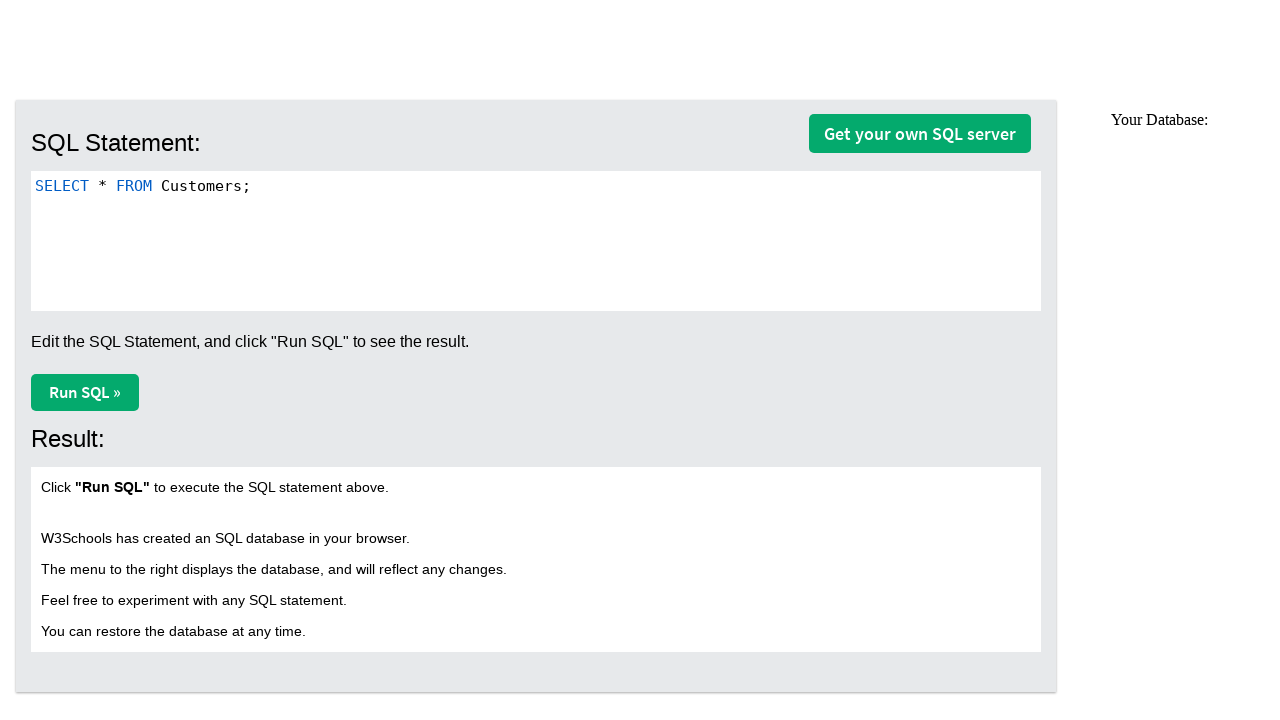

Clicked the Run SQL button to execute the query at (85, 292) on xpath=//button[contains(text(),'Run SQL »')]
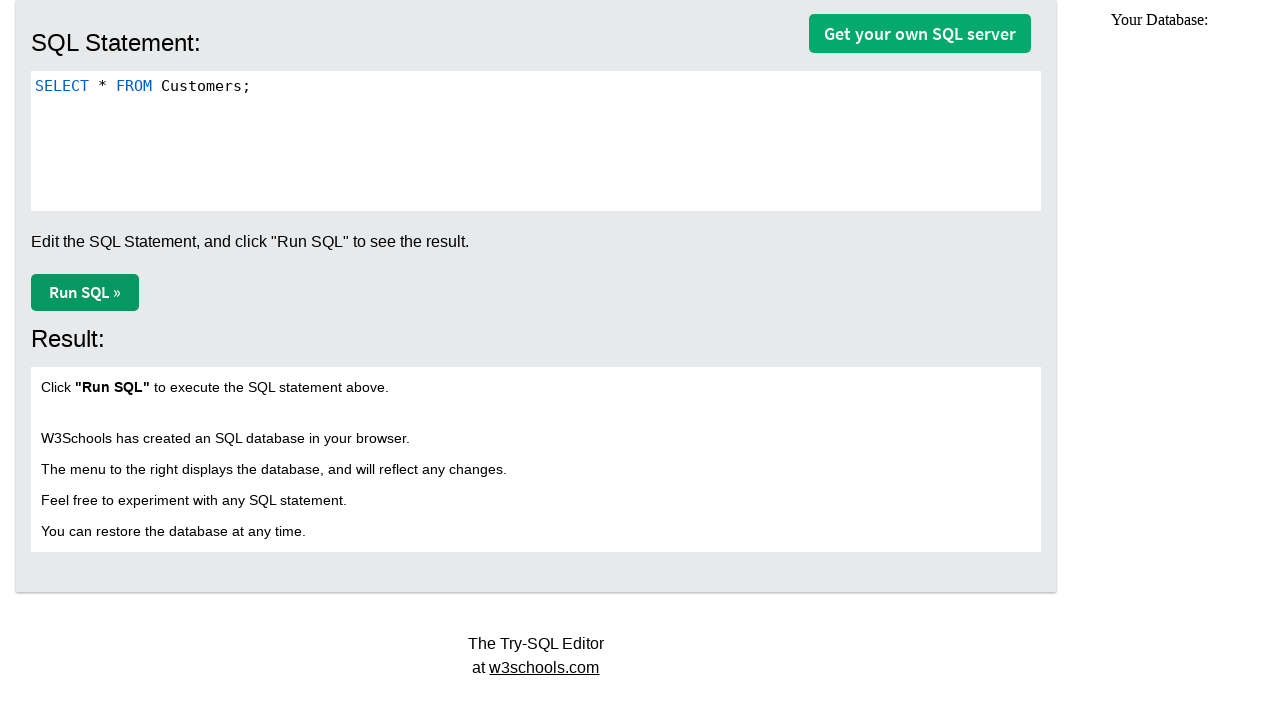

Query results loaded after network idle
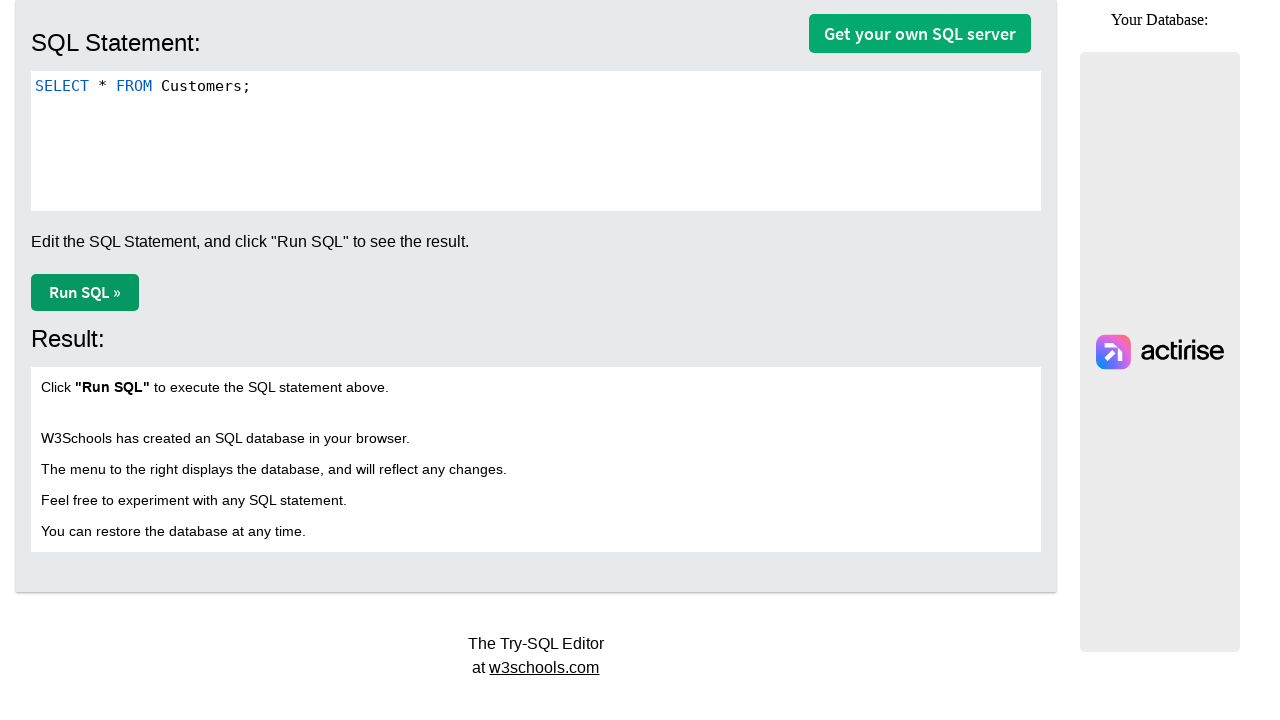

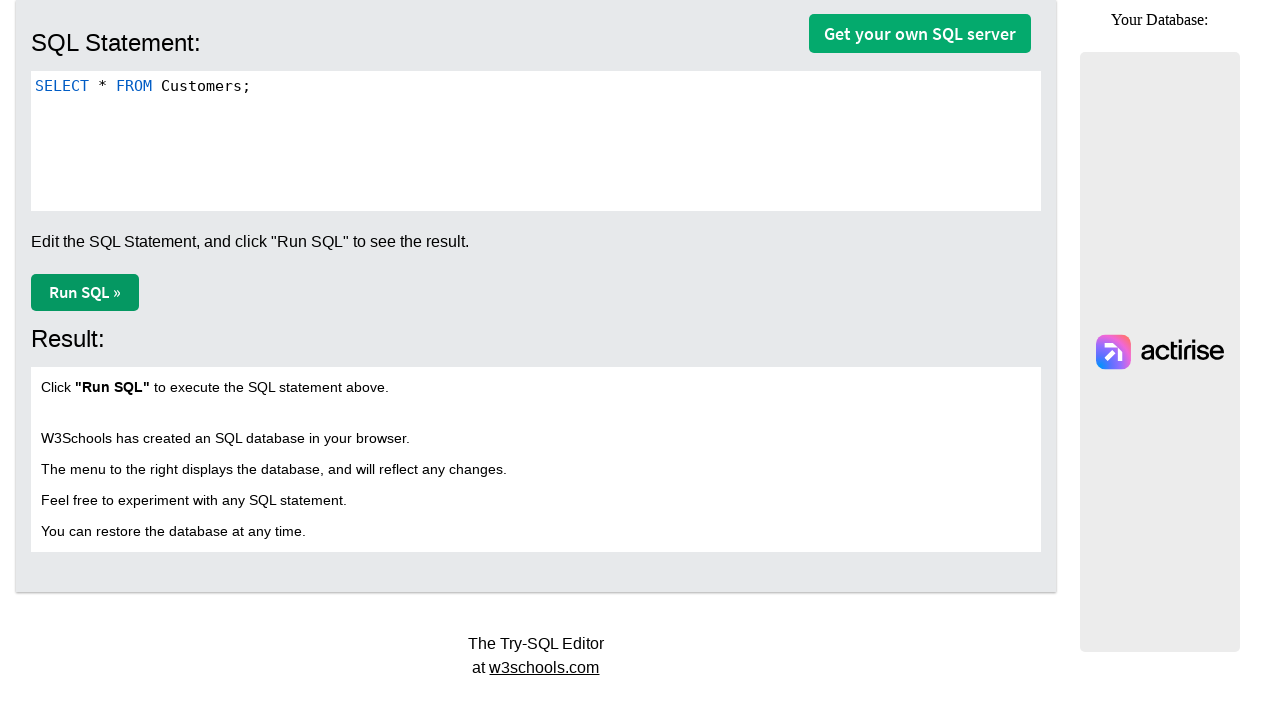